Tests creating an ARK identifier by filling in target URL, who, what, and when fields, then submitting the form and verifying the identifier was created

Starting URL: https://ezid.cdlib.org

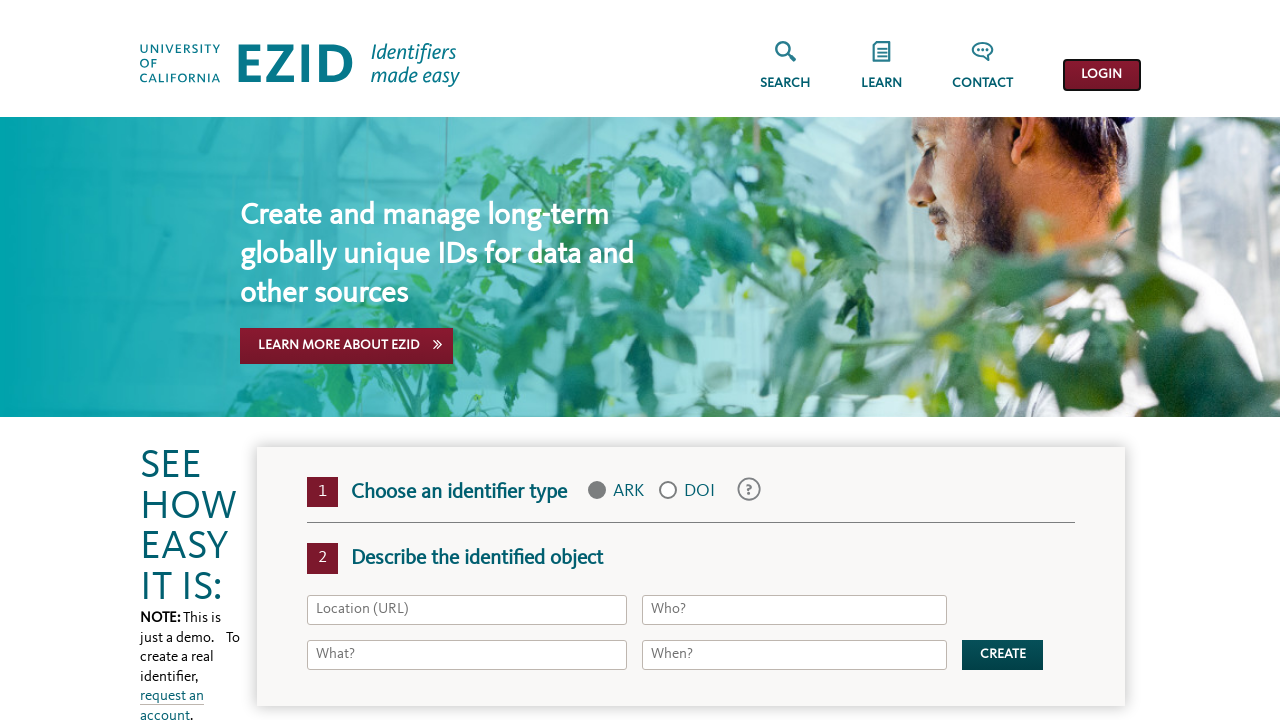

Filled target URL field with 'https://google.com' on #target
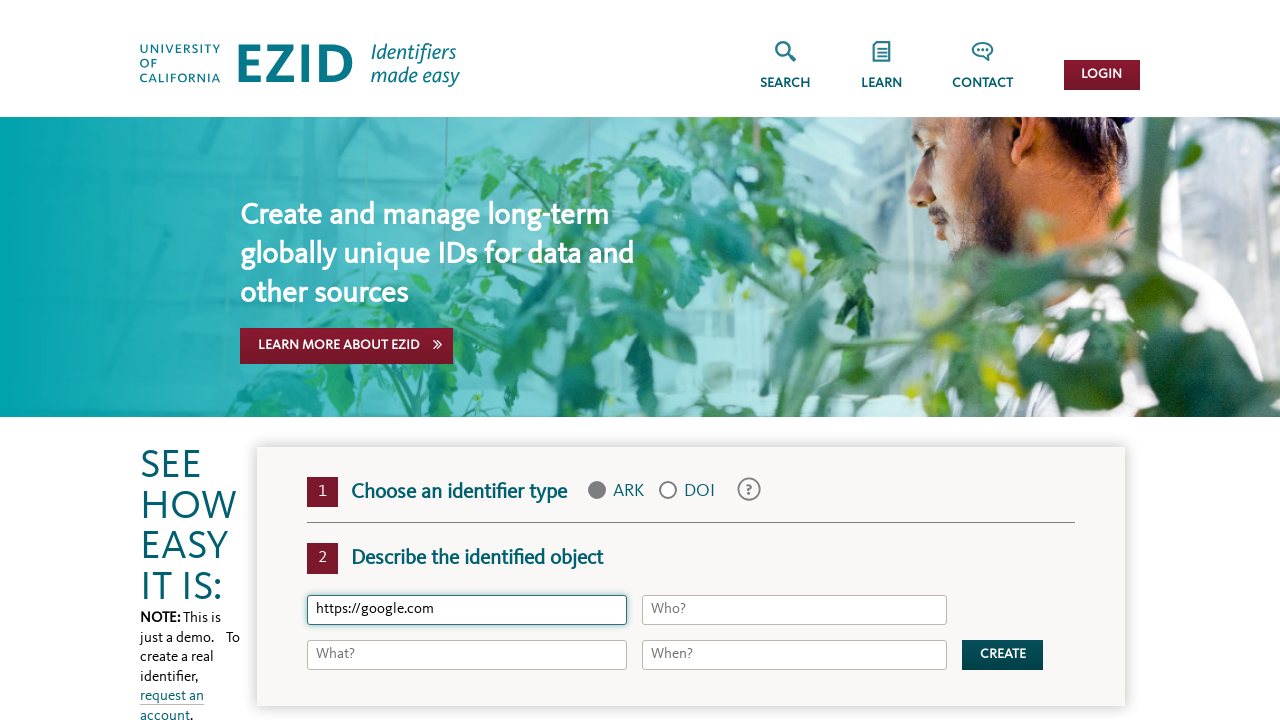

Filled ERC who field with 'test ark who' on #erc\.who
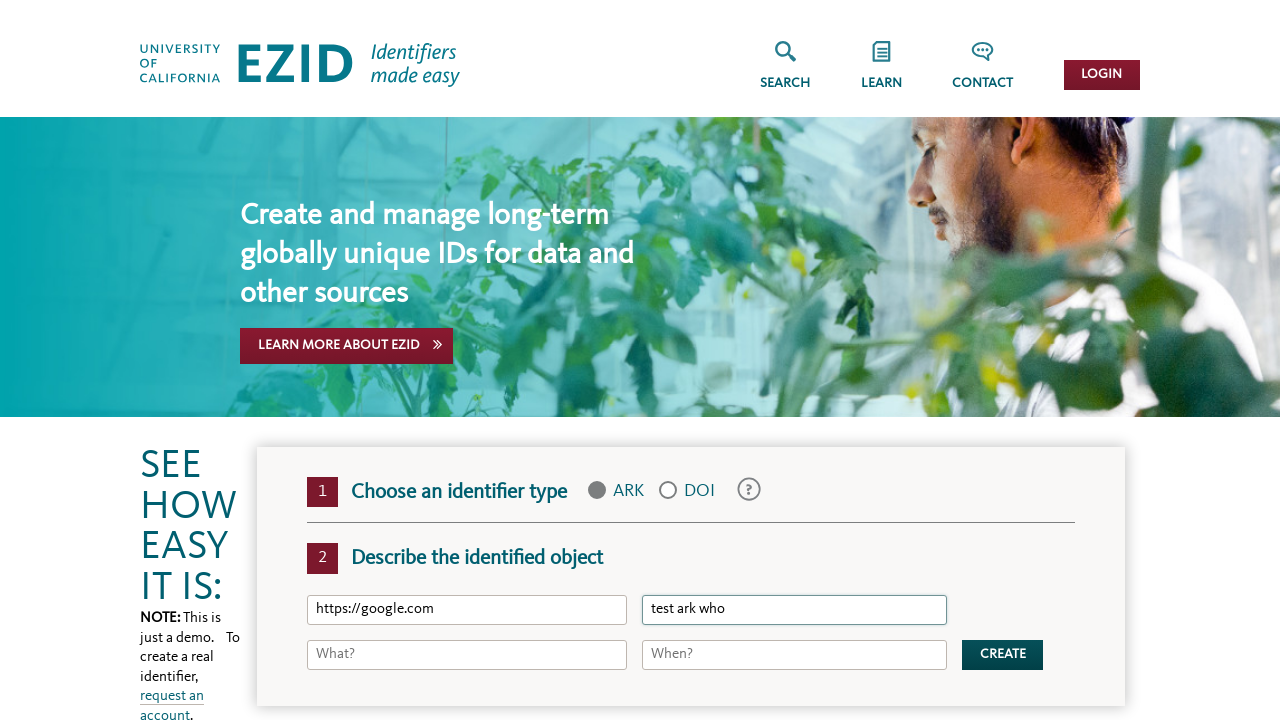

Filled ERC what field with 'test ark what' on #erc\.what
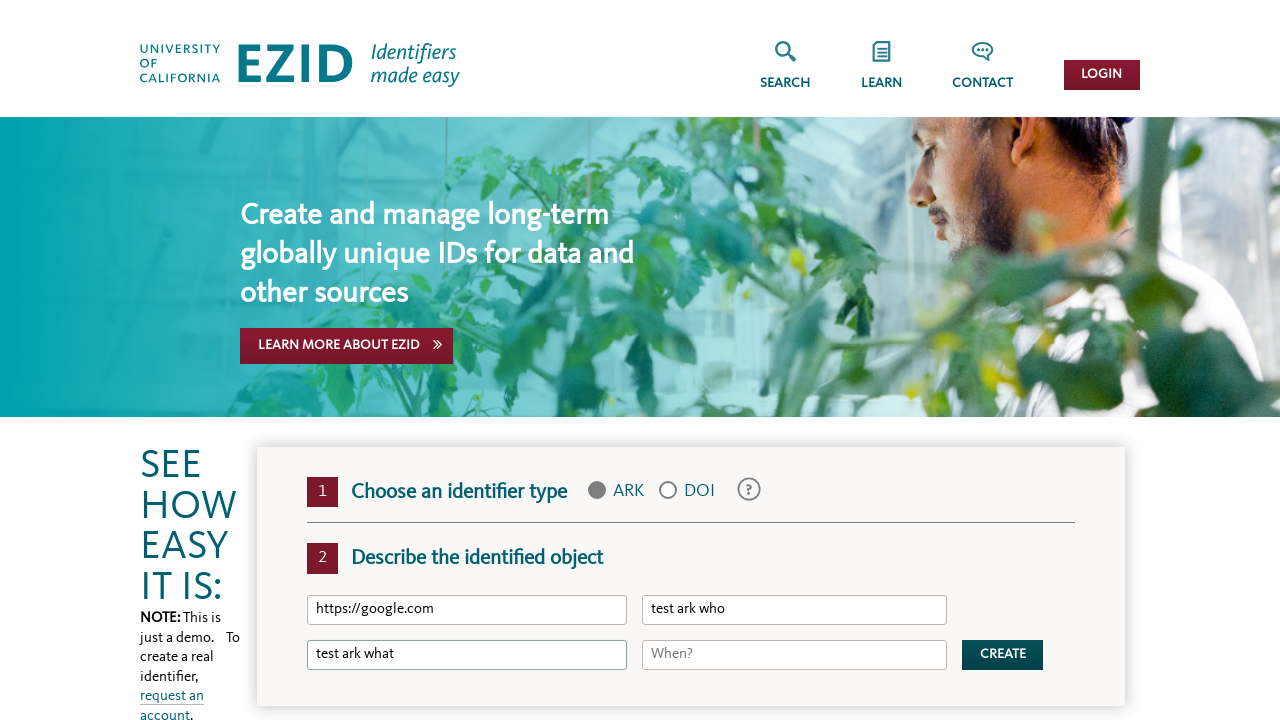

Filled ERC when field with '2024' on #erc\.when
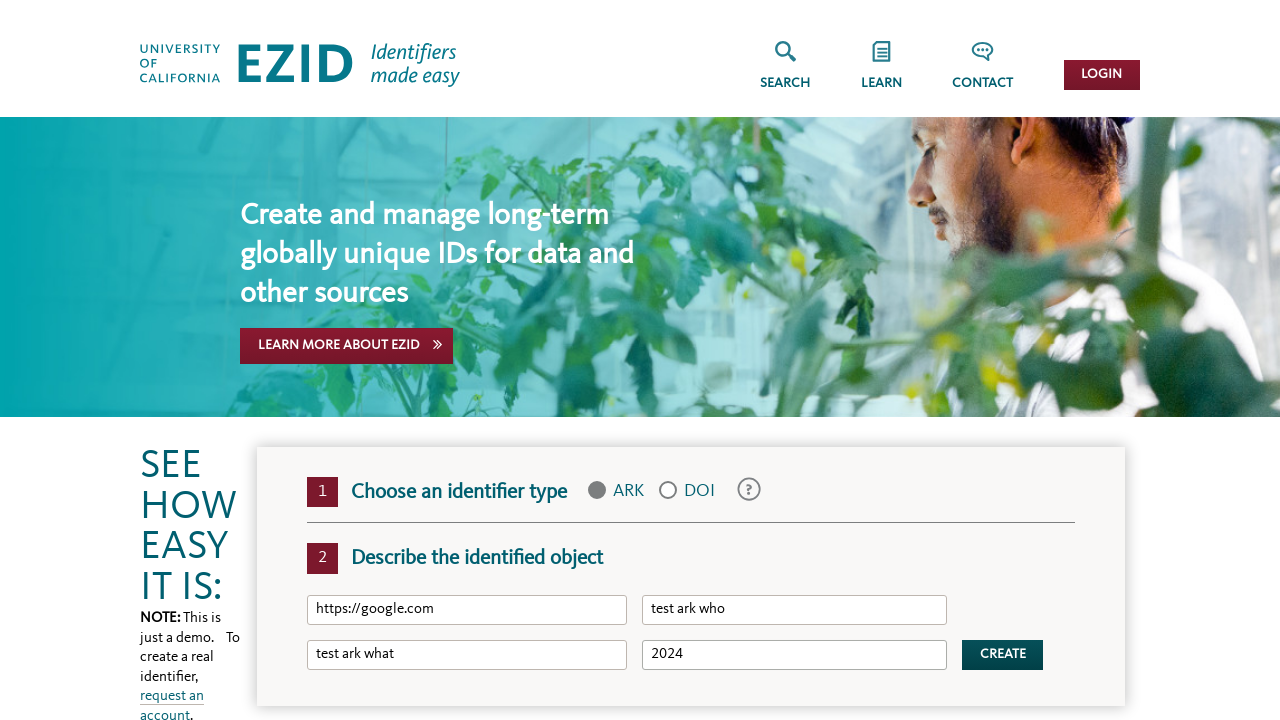

Clicked primary button to create ARK identifier at (1003, 655) on button.home__button-primary
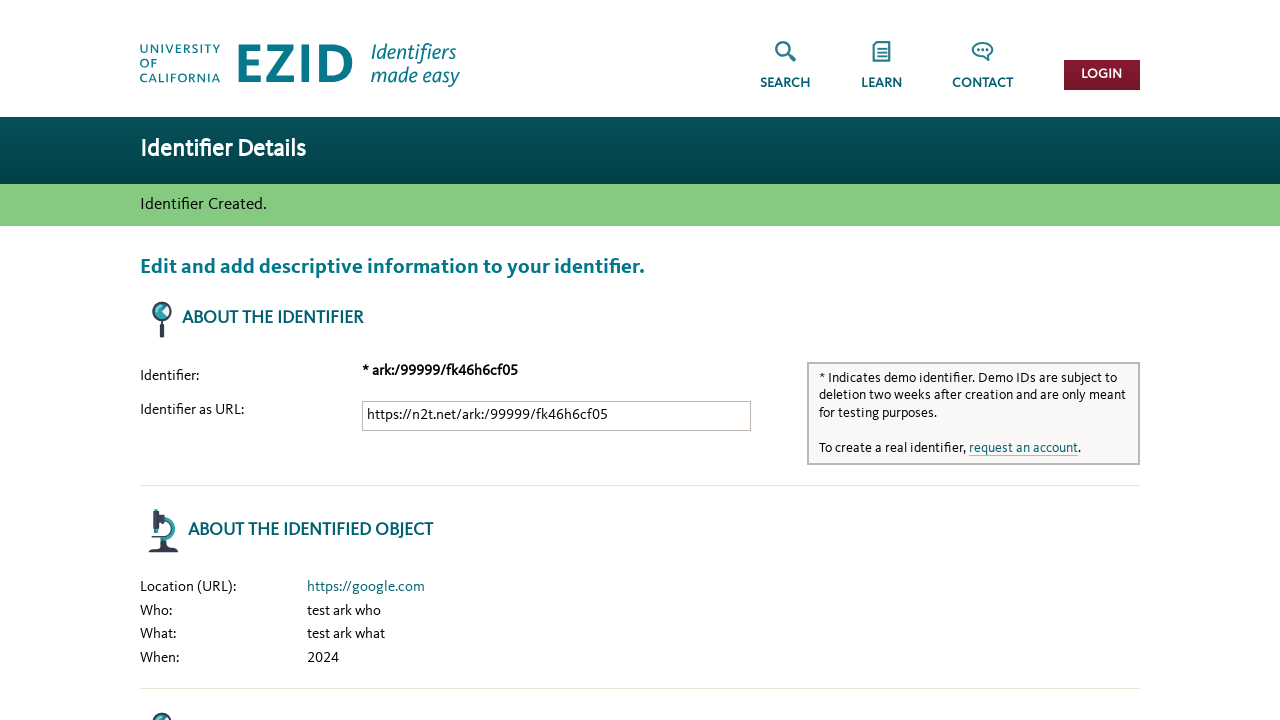

ARK identifier creation succeeded - success alert displayed
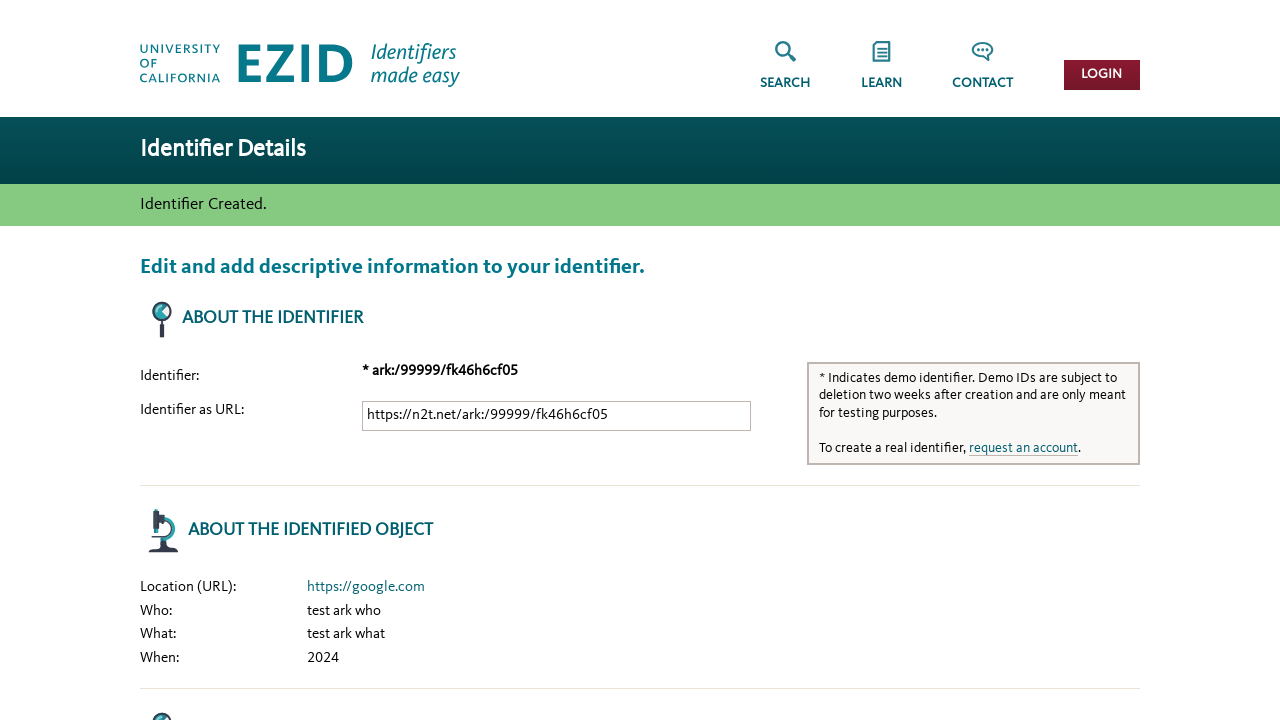

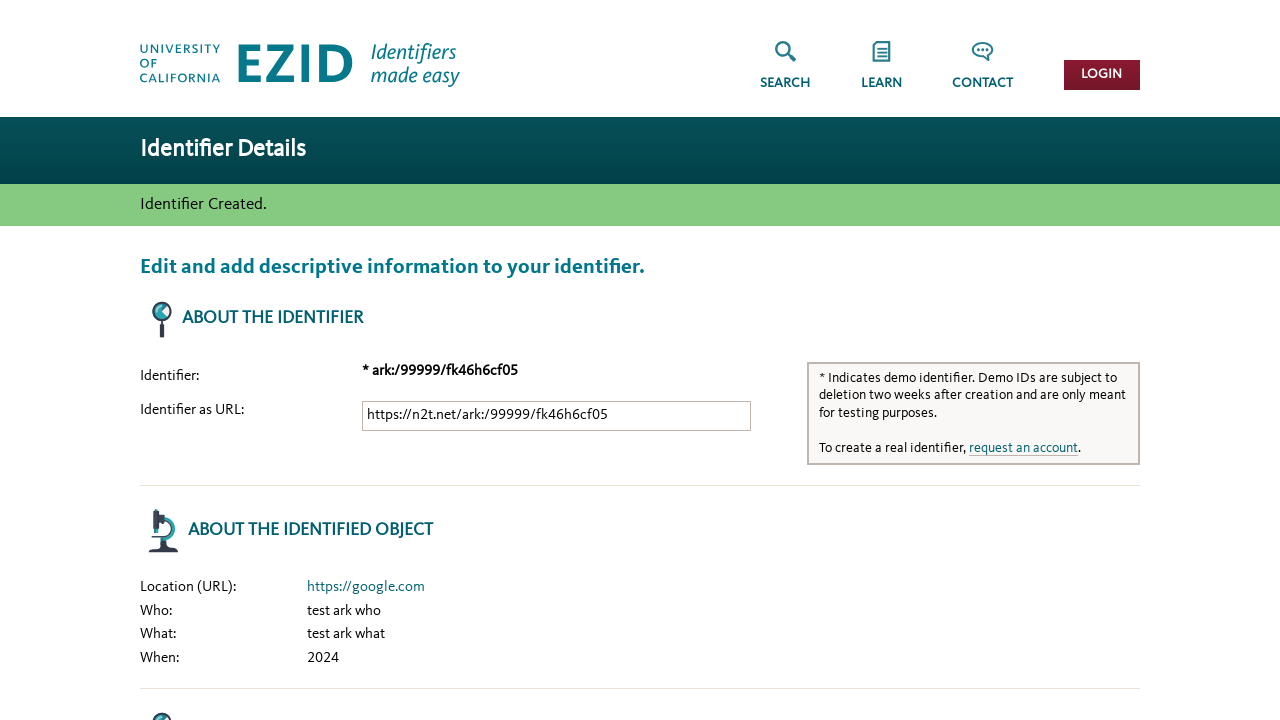